Tests dynamic loading functionality by clicking a button to trigger content loading and verifying the loaded text appears

Starting URL: http://the-internet.herokuapp.com/dynamic_loading/2

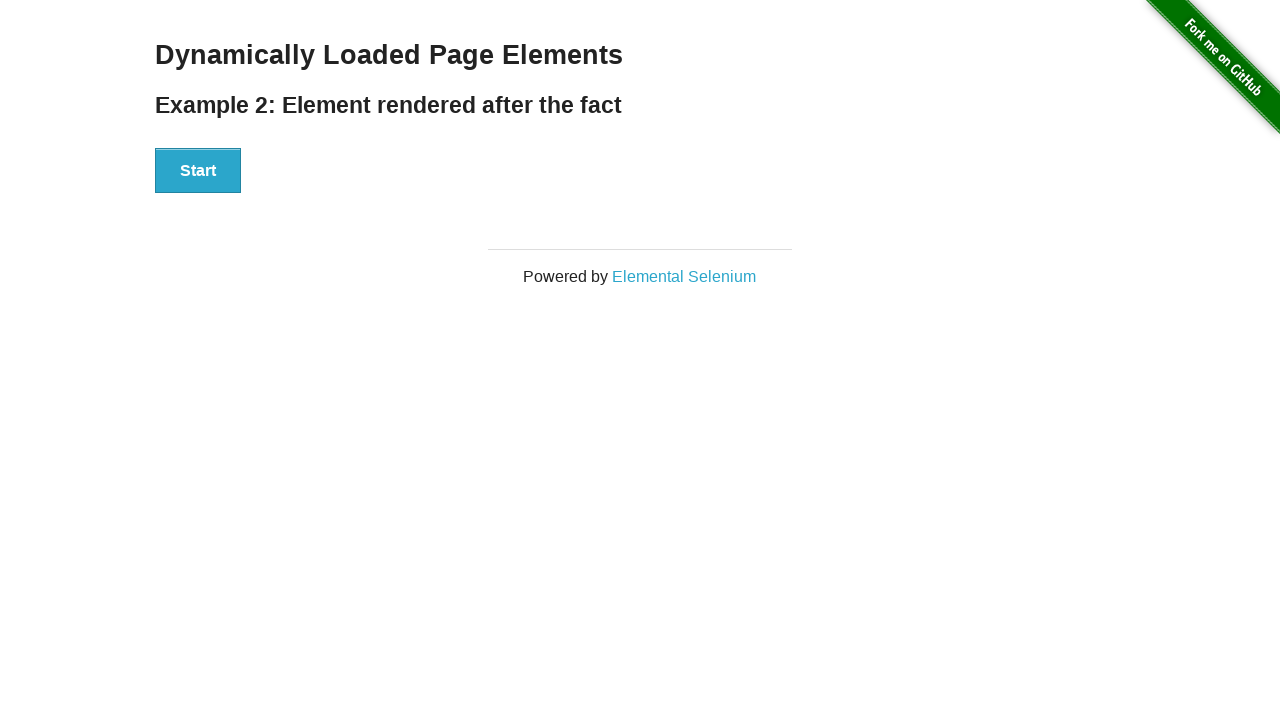

Clicked start button to trigger dynamic loading at (198, 171) on xpath=//div[@id='start']/button
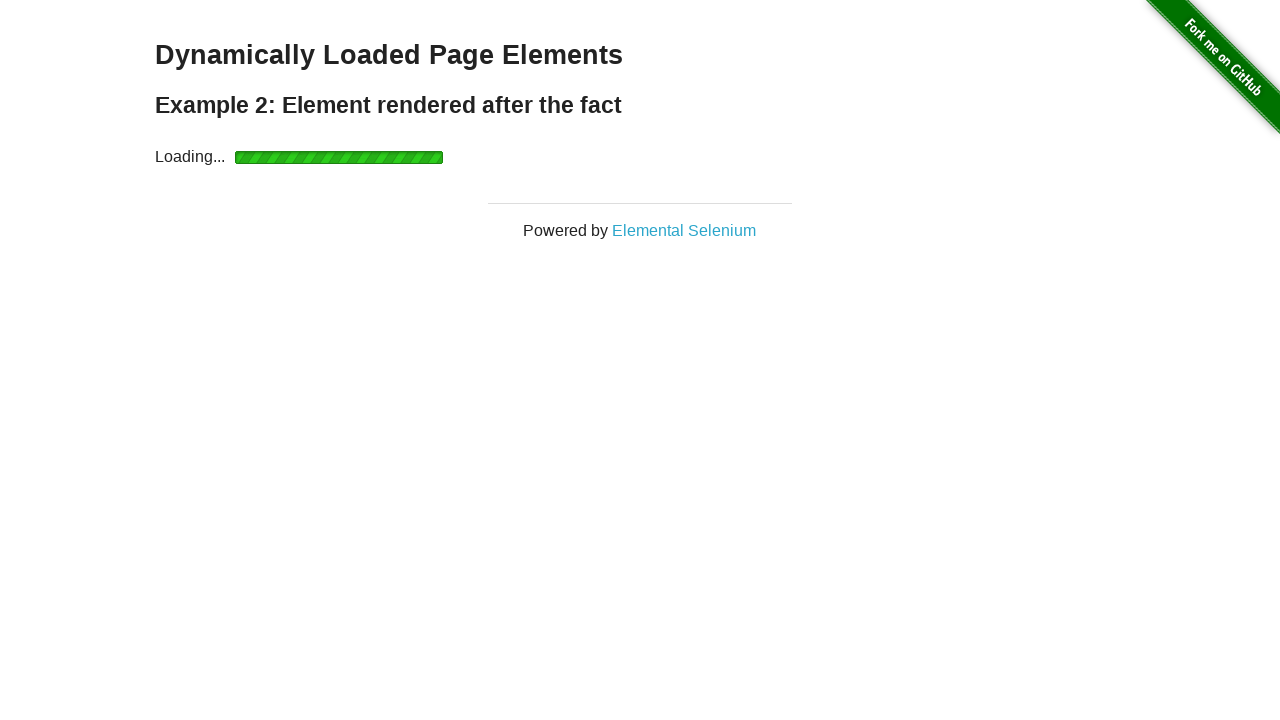

Waited for dynamically loaded 'Hello World!' text to appear
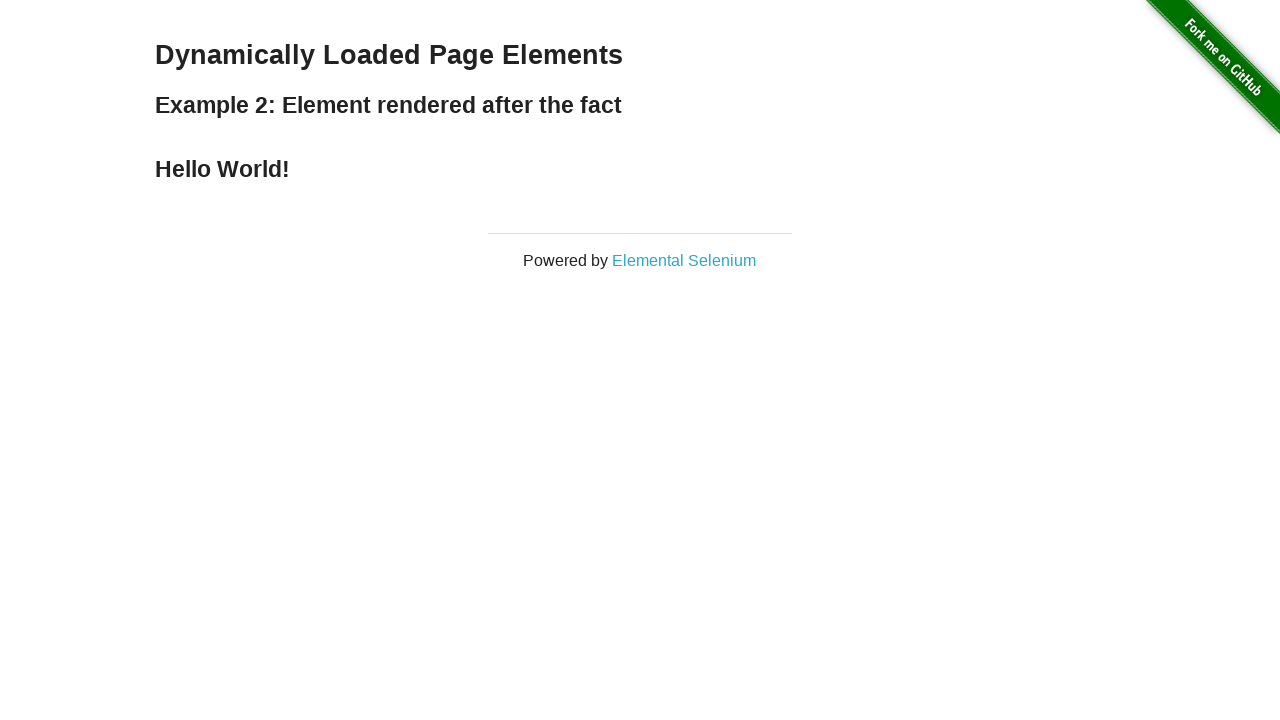

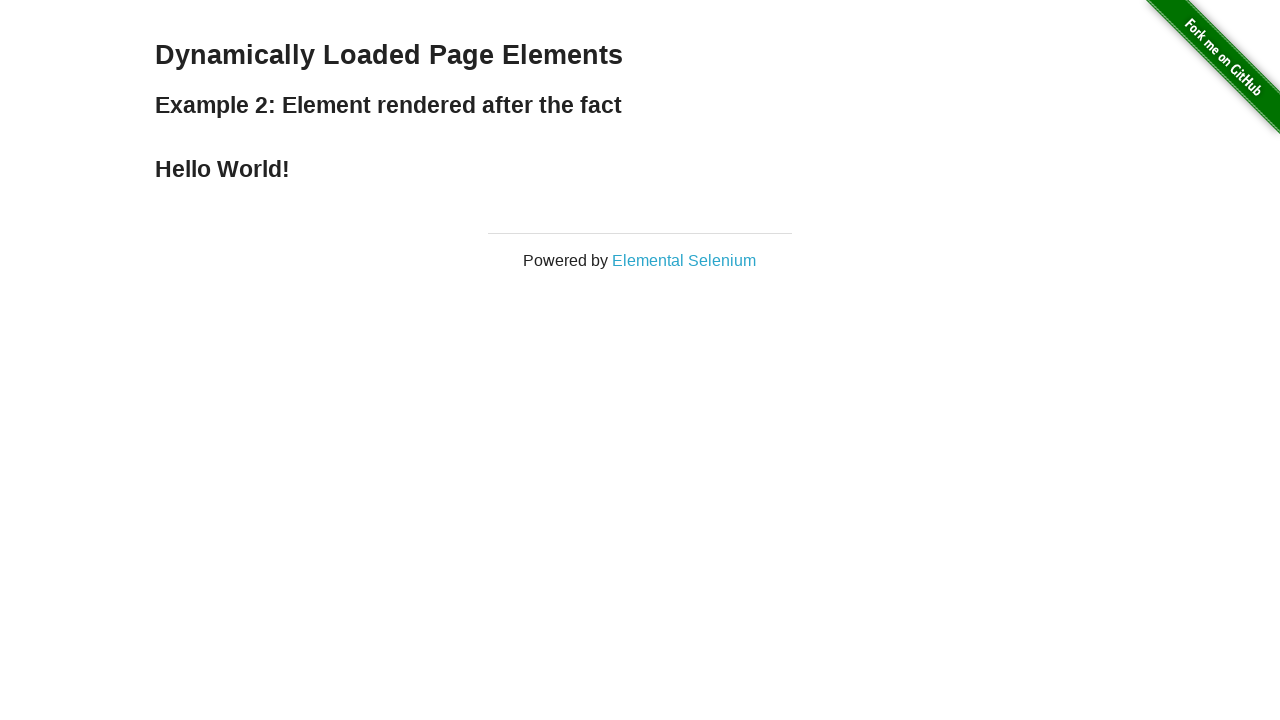